Tests scrolling functionality on a page and within a table, then verifies the sum of values in a table column matches the displayed total

Starting URL: https://rahulshettyacademy.com/AutomationPractice

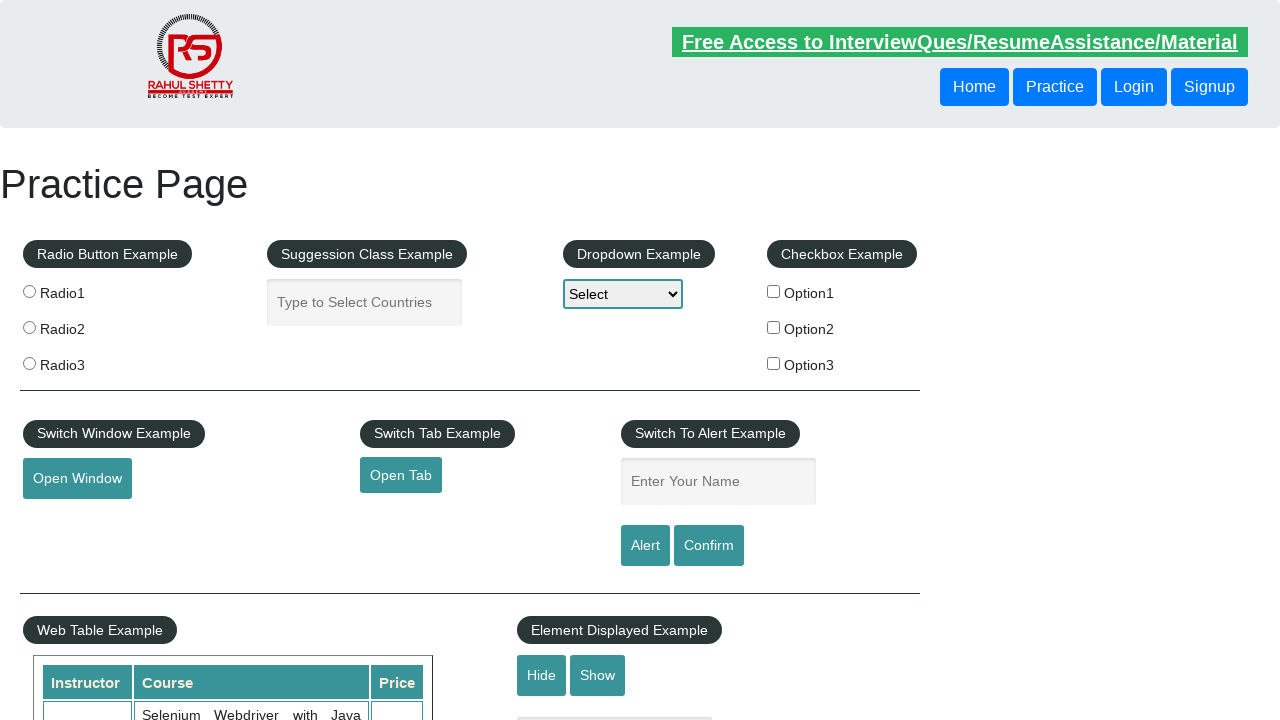

Scrolled down the page by 500 pixels
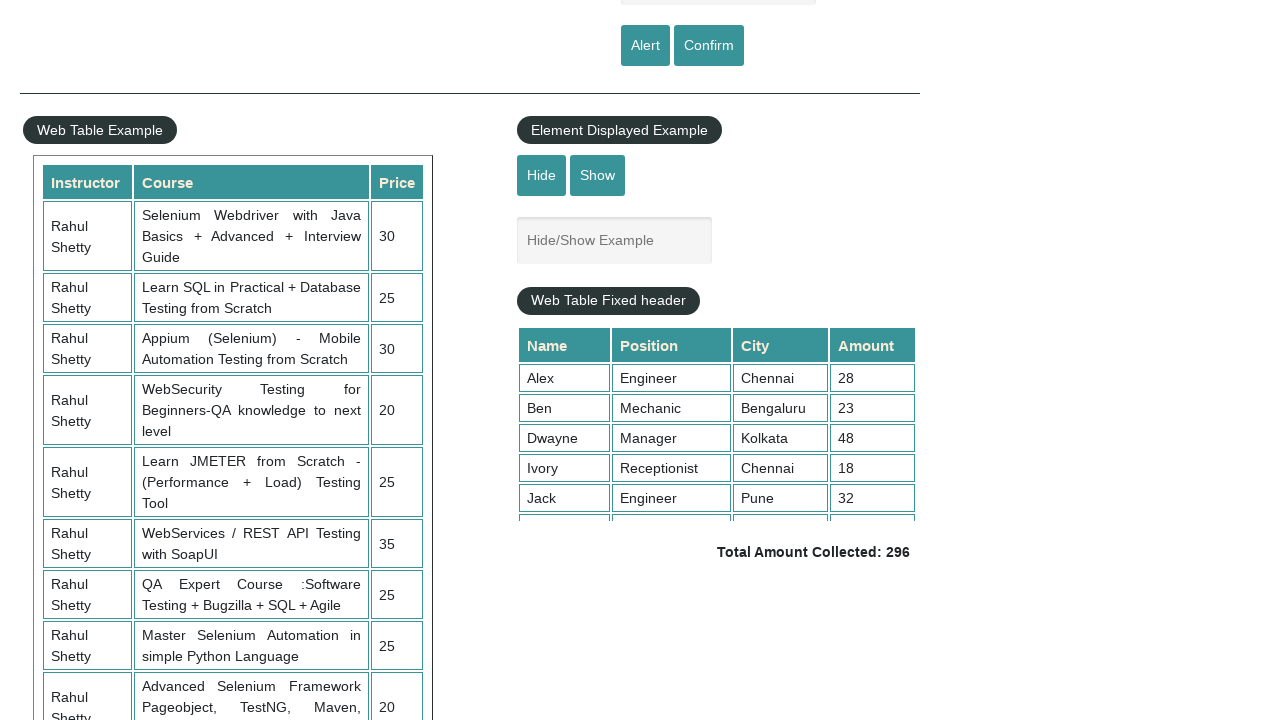

Waited 3 seconds for scroll to complete
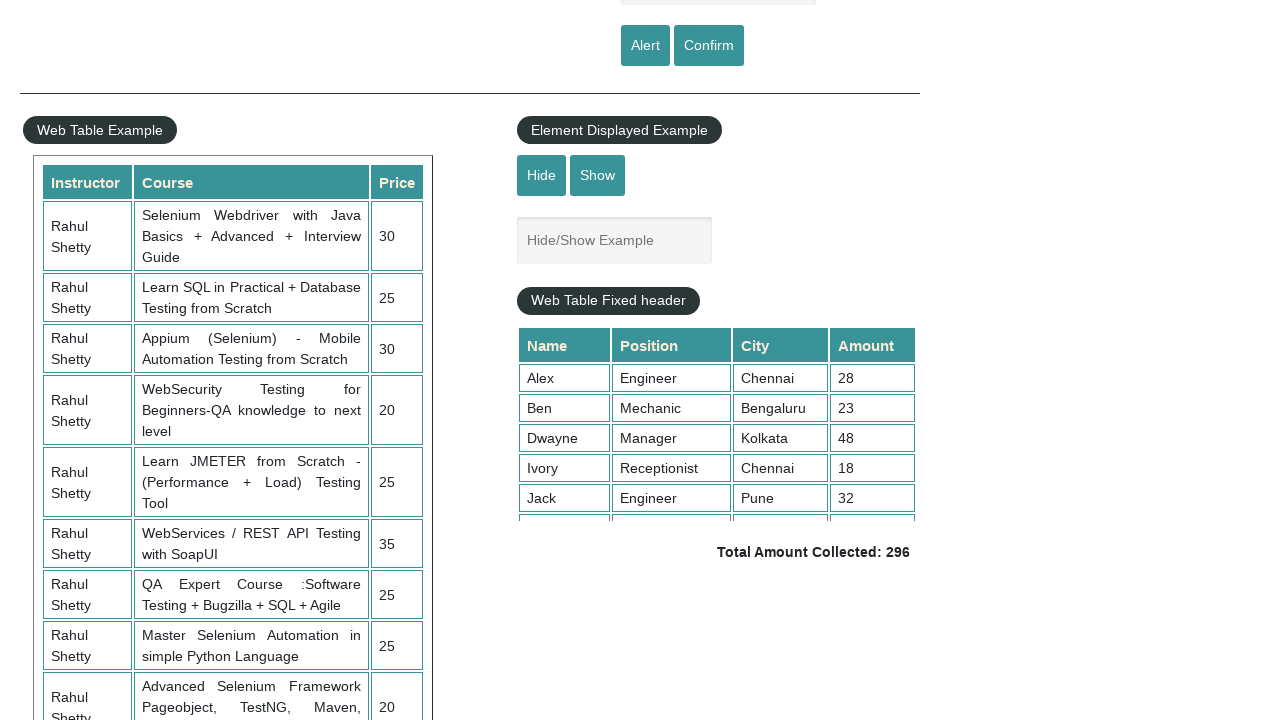

Scrolled within the table element by 250 pixels
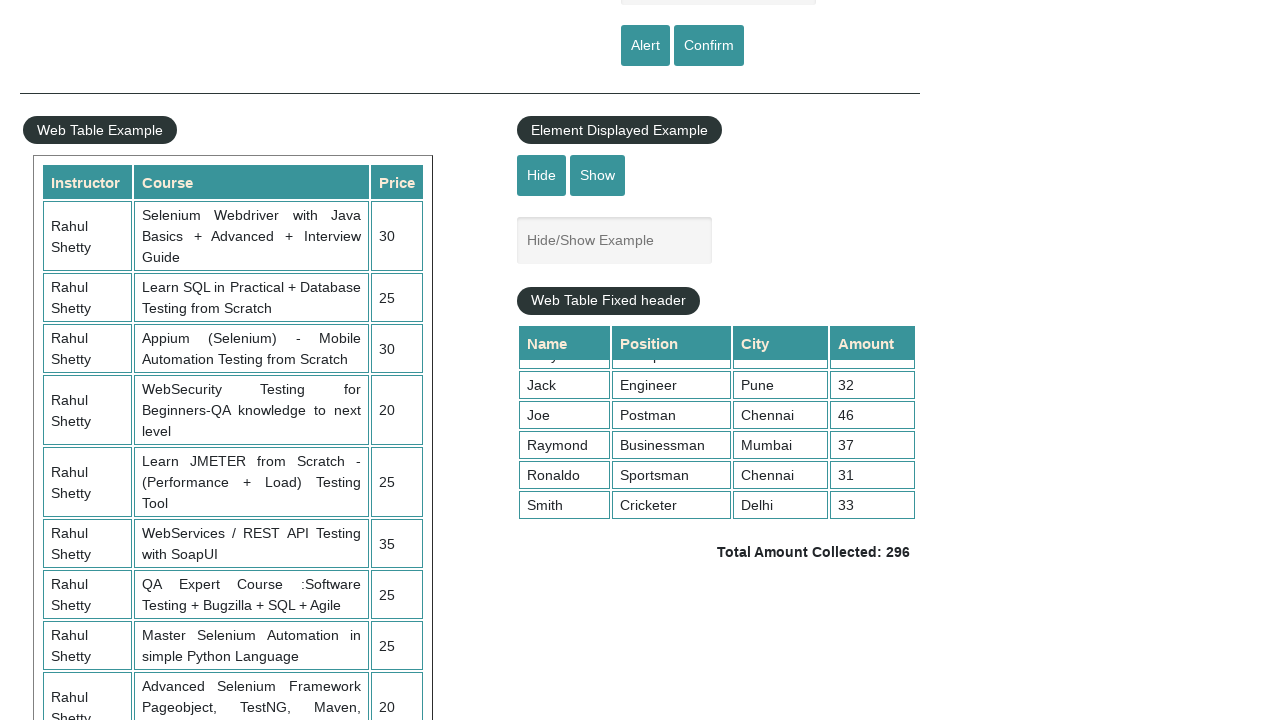

Retrieved all values from the 4th column of the table
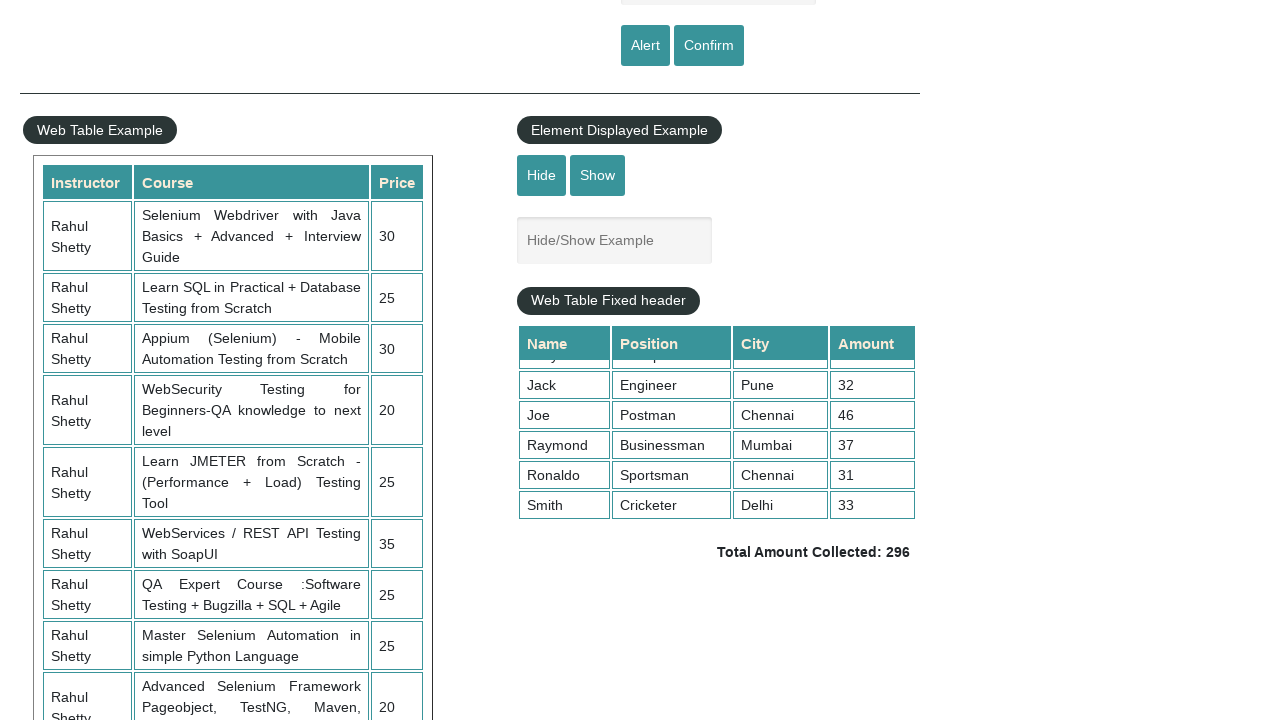

Calculated sum of table column values: 296
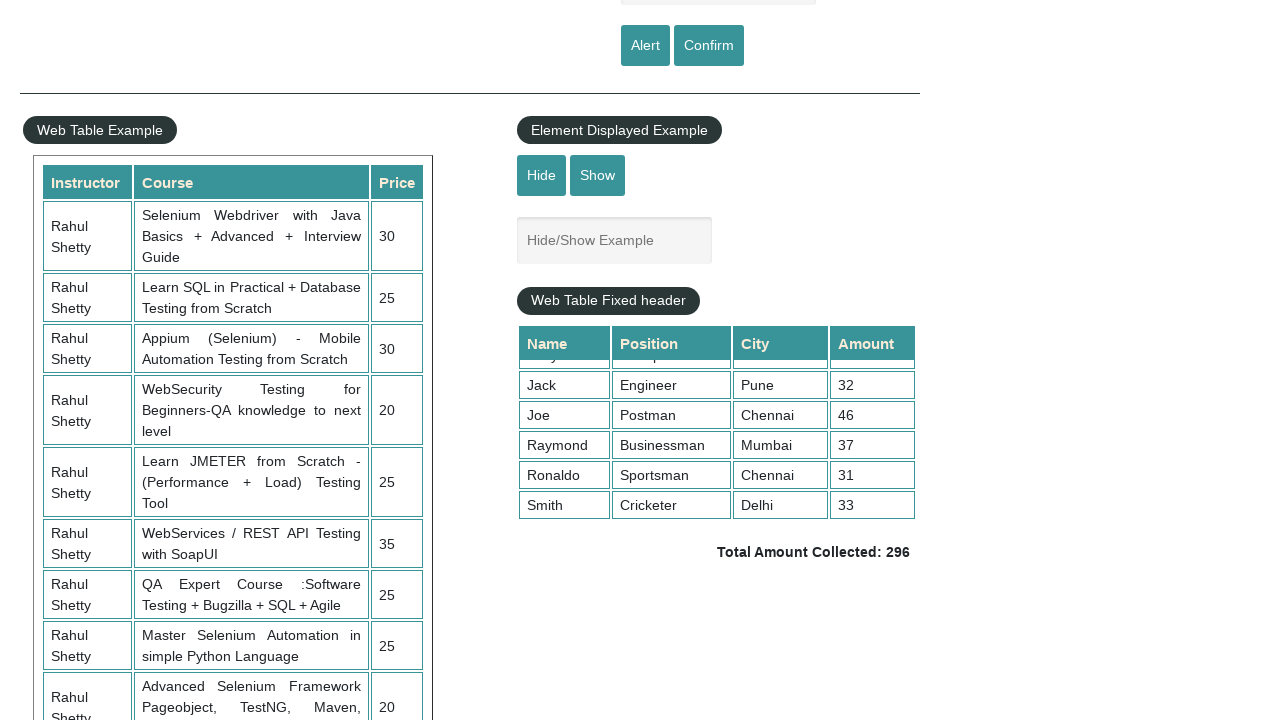

Retrieved the displayed total amount text
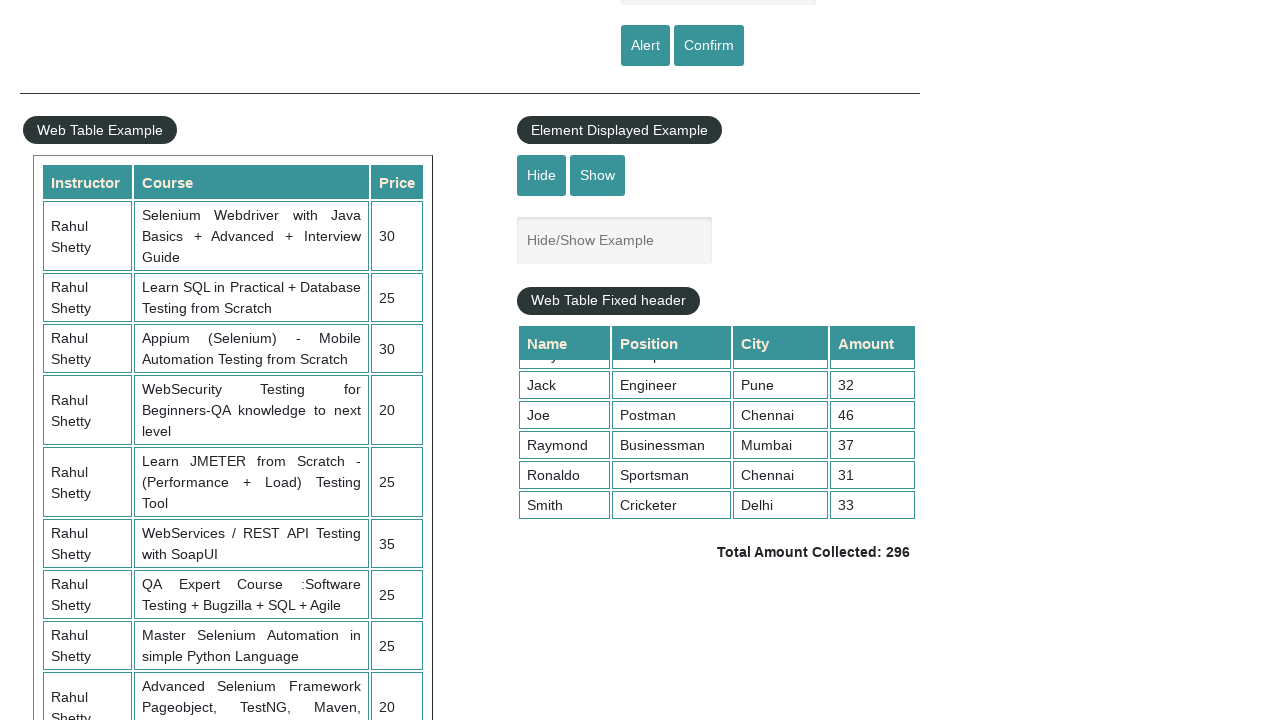

Parsed displayed total amount: 296
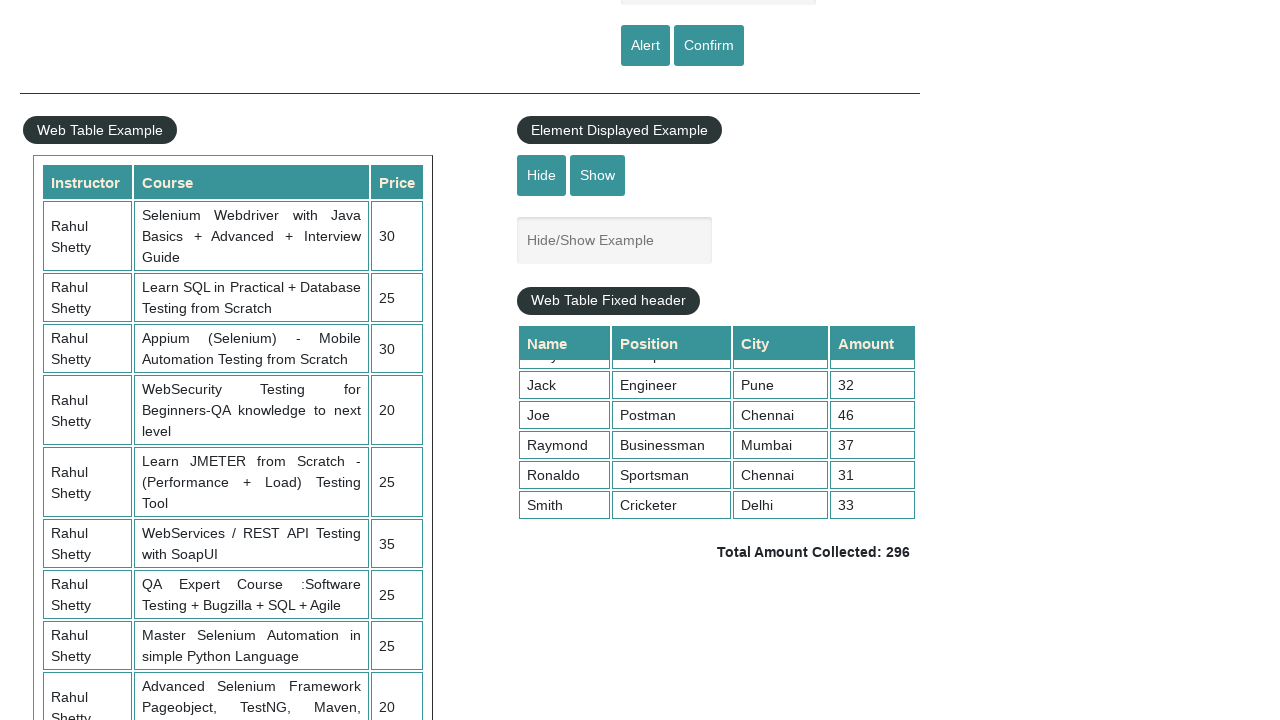

Verified that sum of values (296) matches displayed total (296)
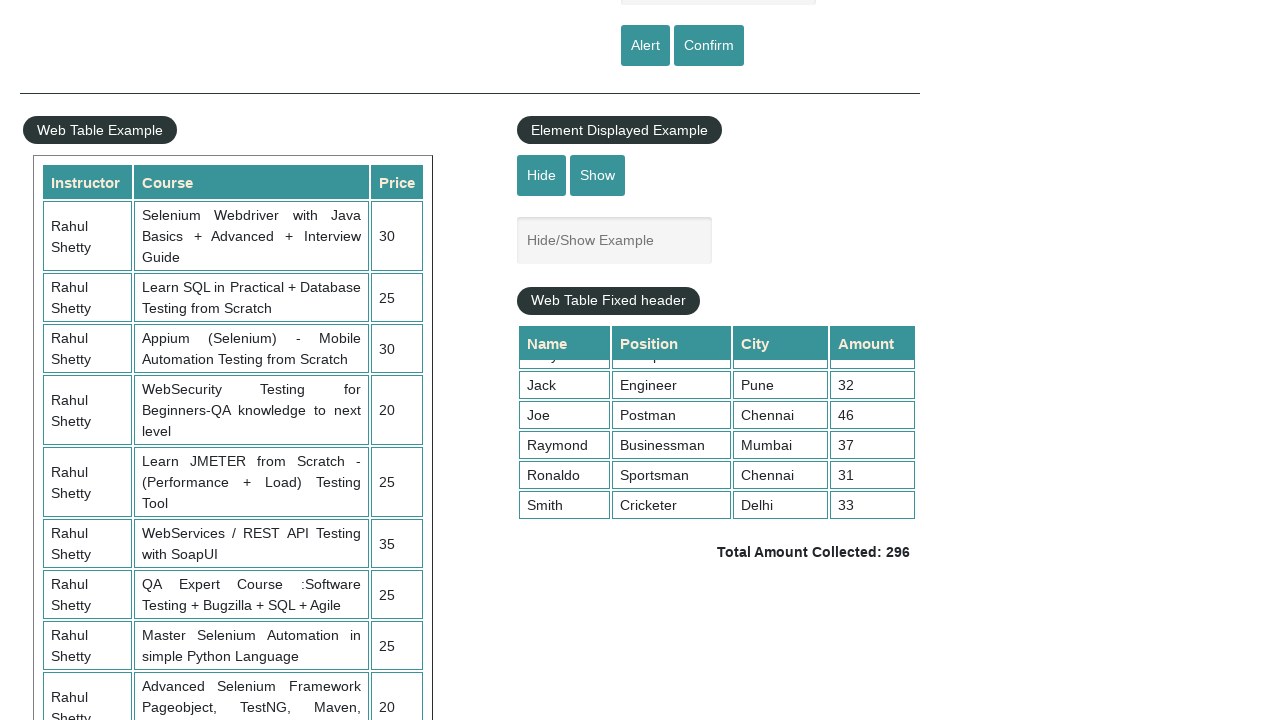

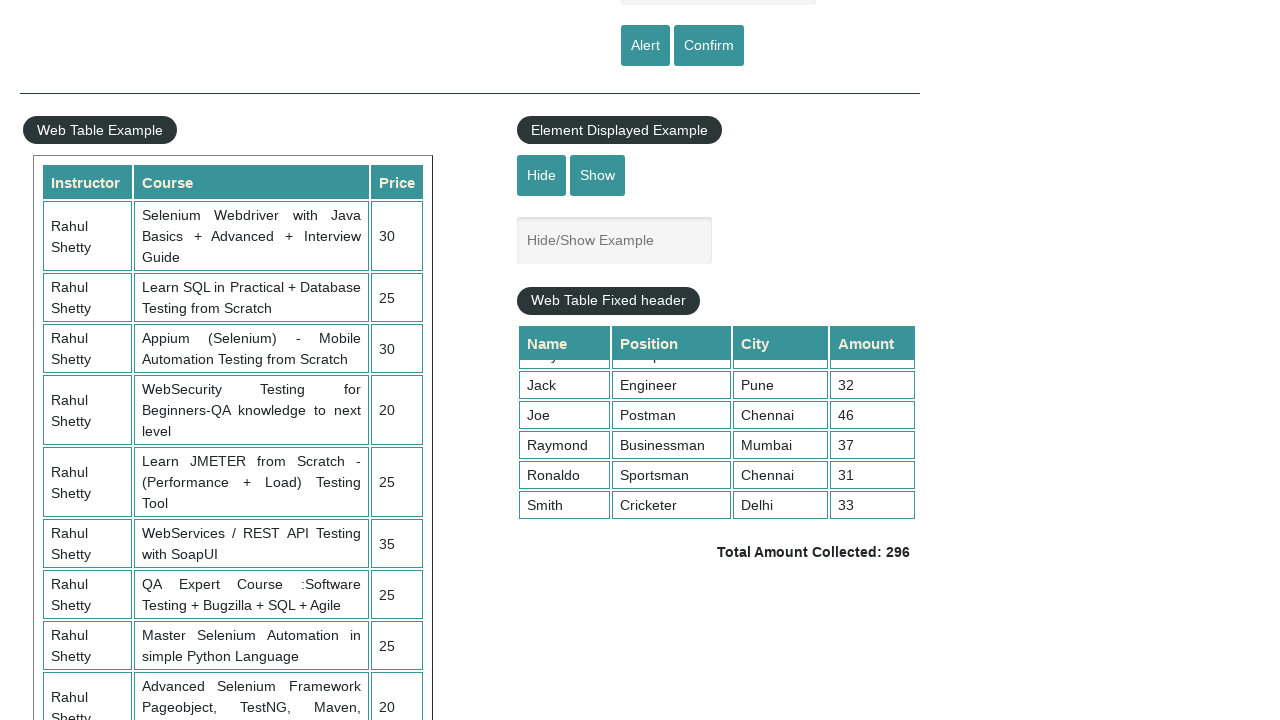